Tests signature pad functionality by drawing a shape on the canvas and then clearing it

Starting URL: http://szimek.github.io/signature_pad/

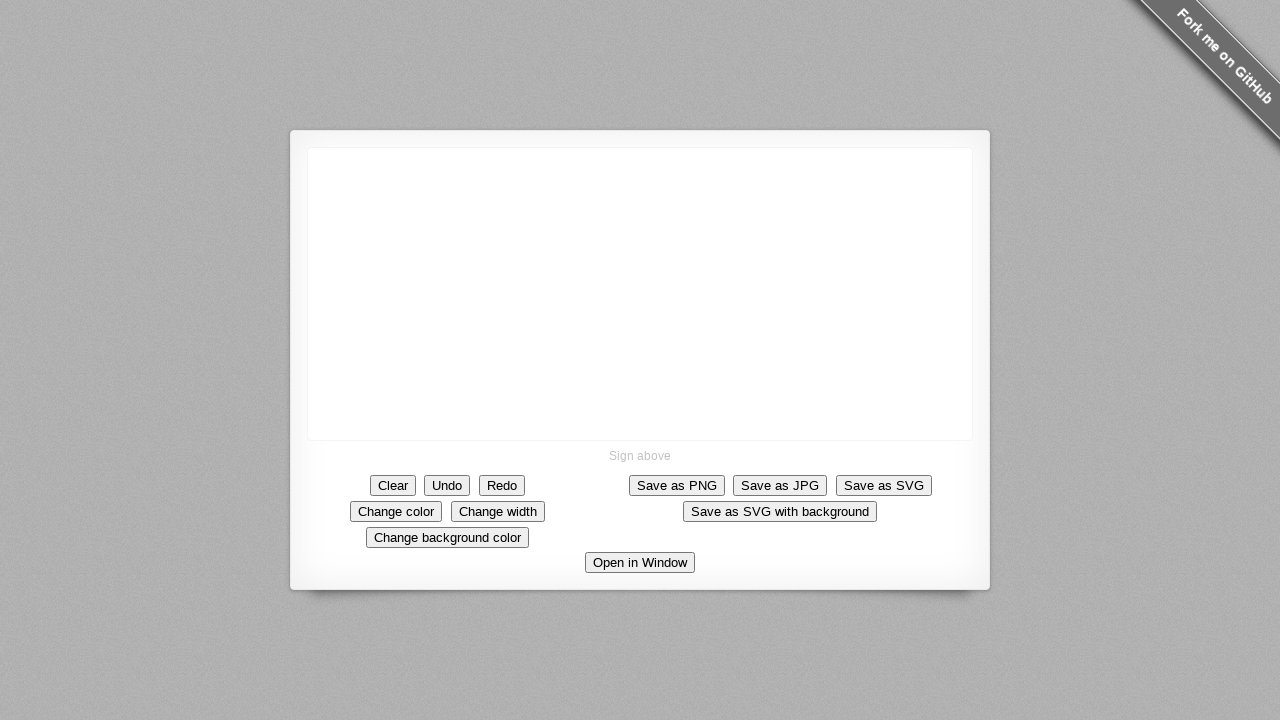

Located canvas element on signature pad
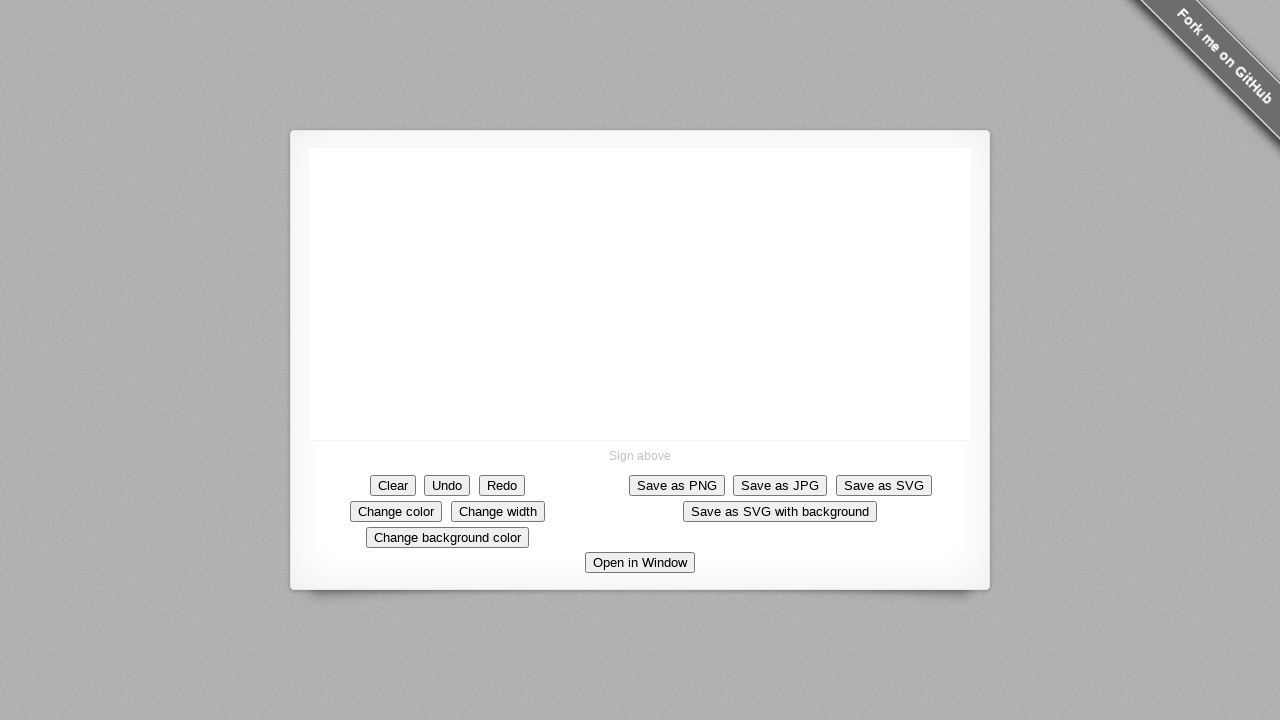

Retrieved canvas bounding box for coordinate calculation
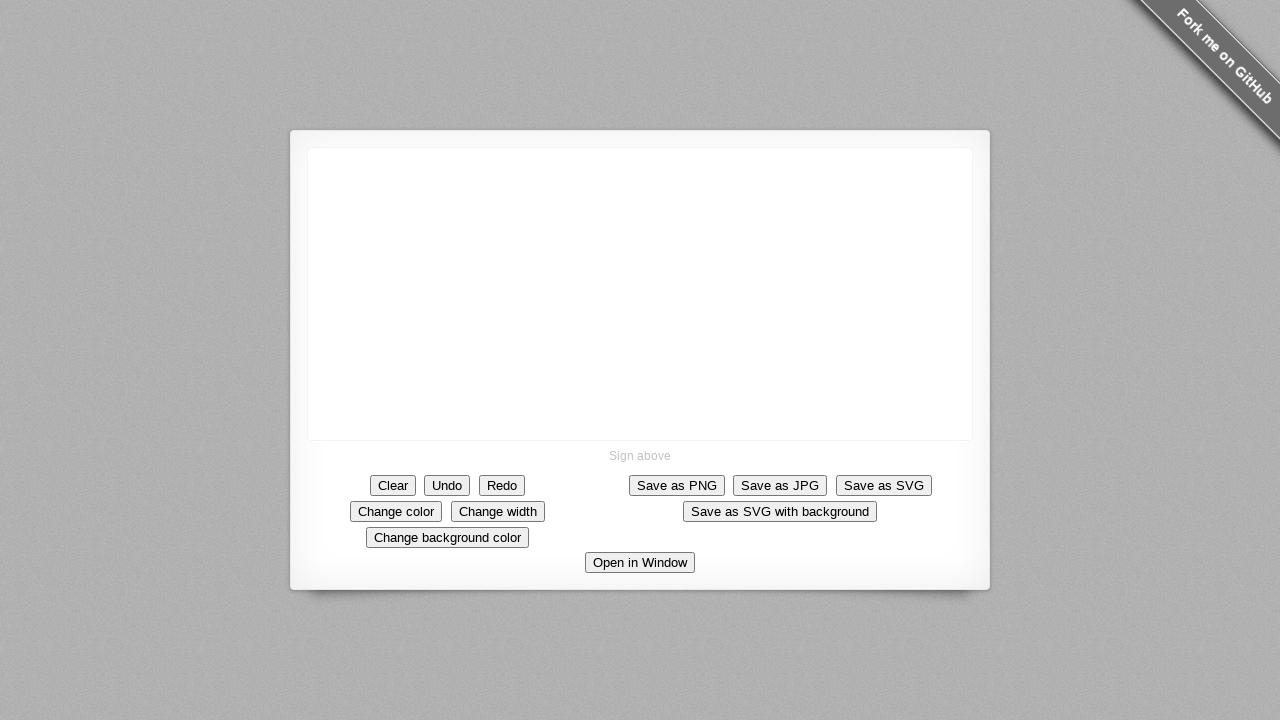

Moved mouse to center of canvas at (640, 294)
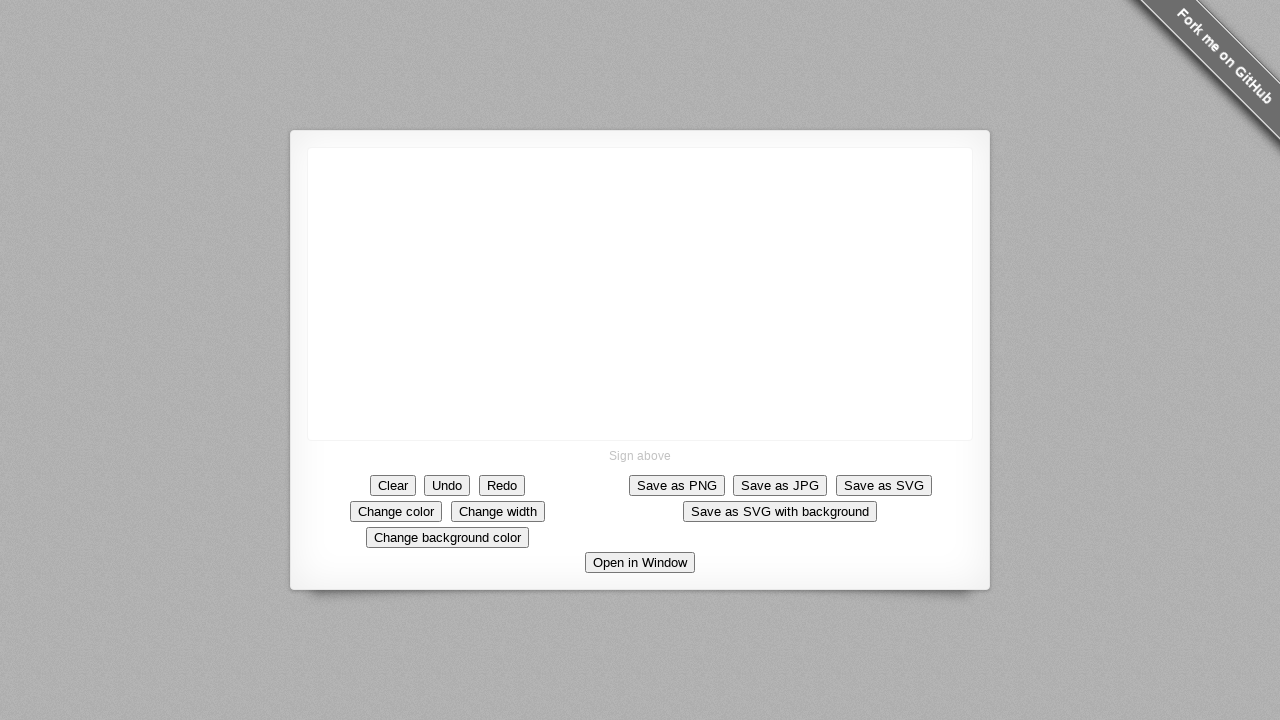

Pressed mouse button down to start drawing at (640, 294)
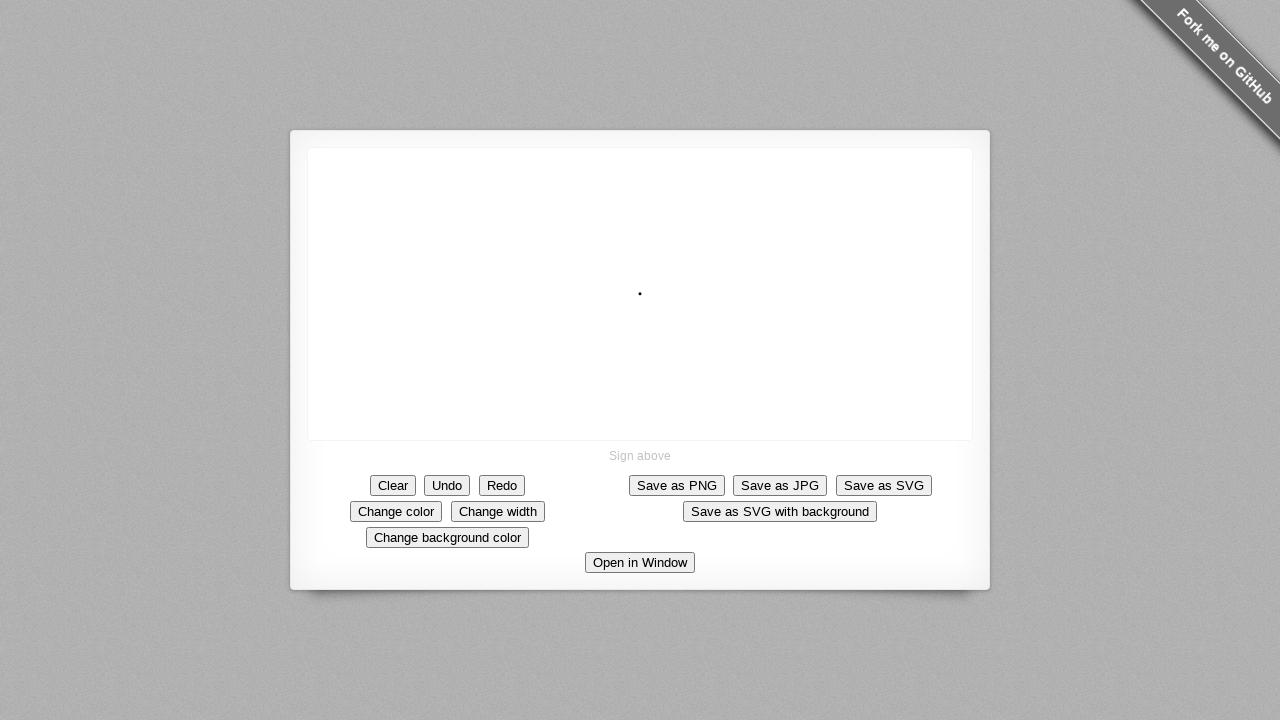

Drew diagonal line up-left on canvas at (590, 244)
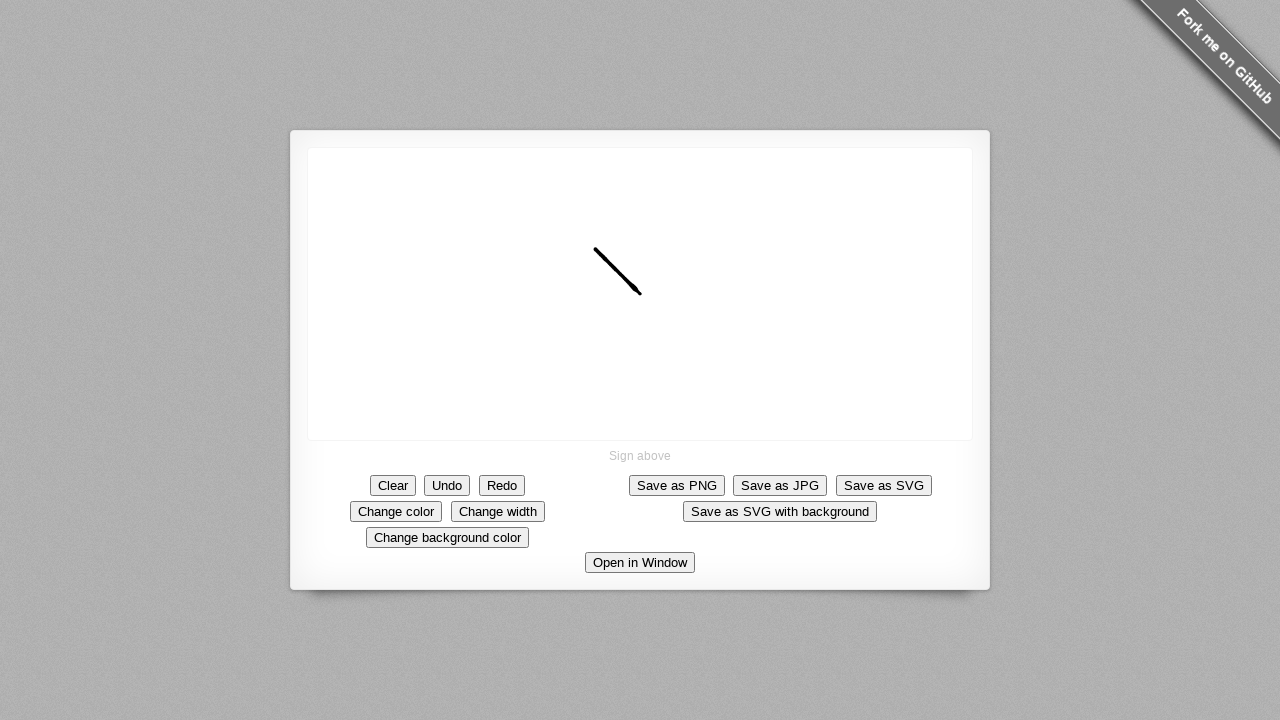

Drew vertical line downward on canvas at (590, 294)
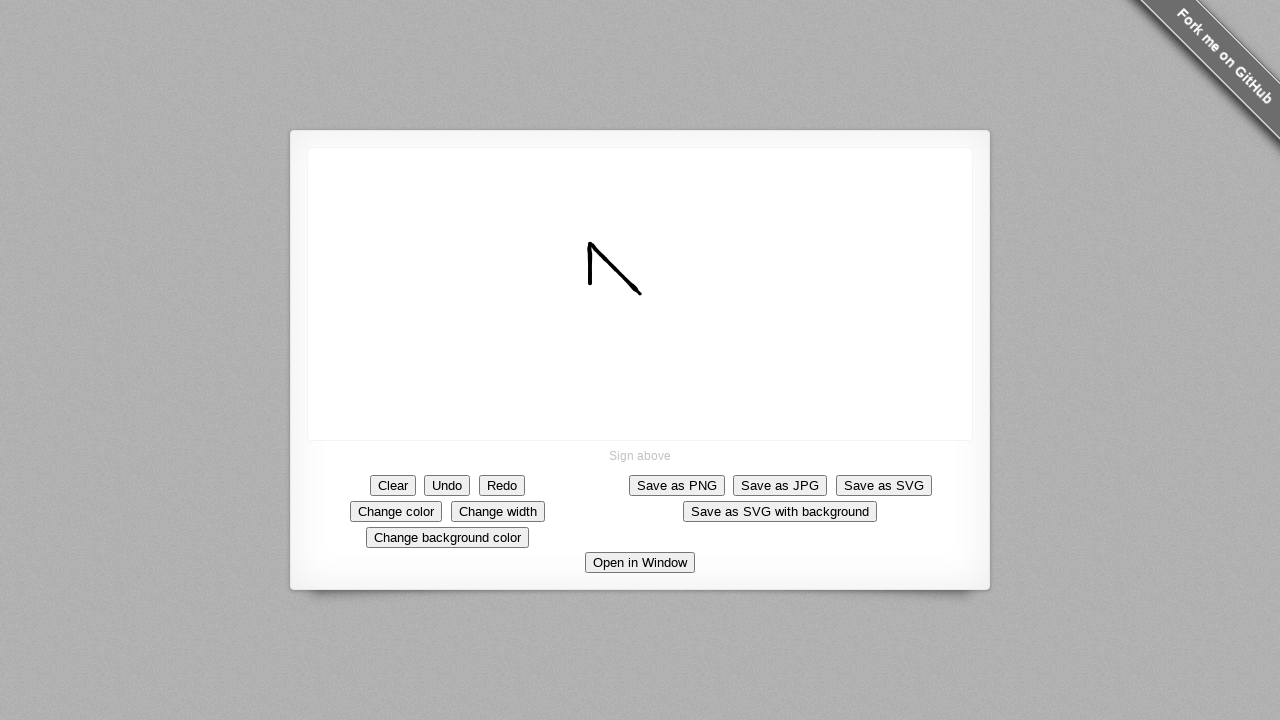

Drew horizontal line to the right on canvas at (655, 294)
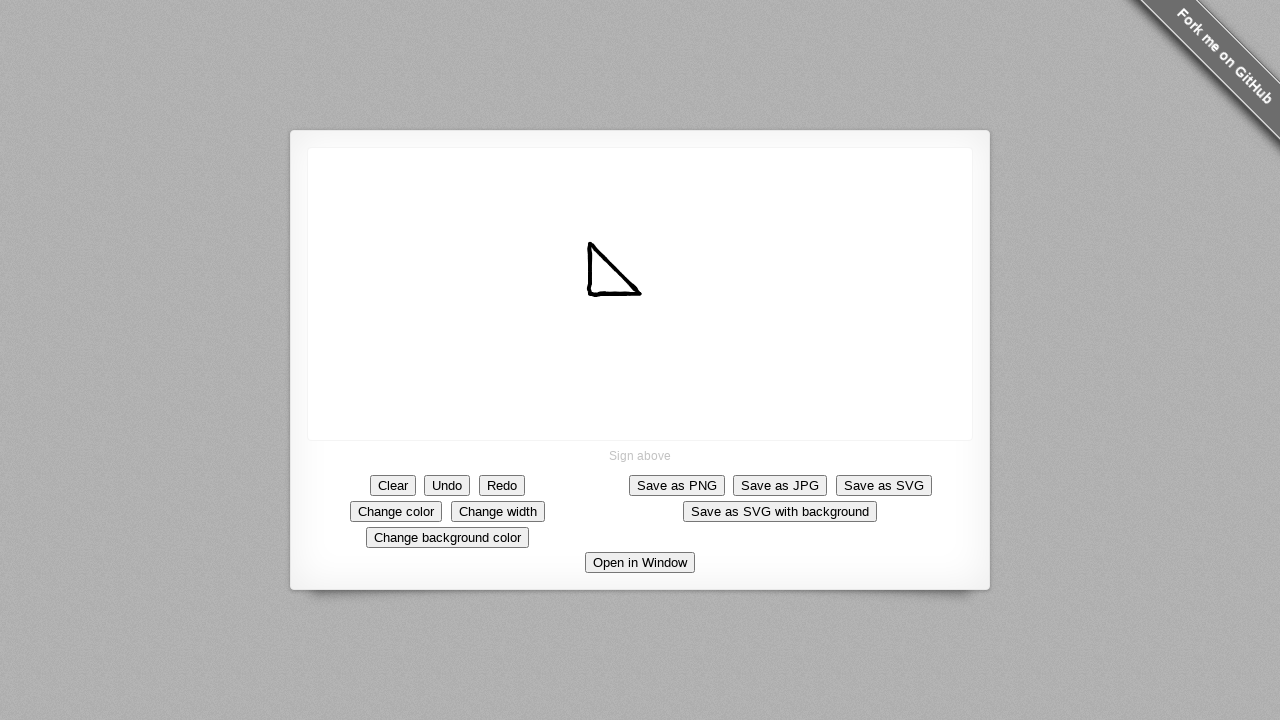

Released mouse button to complete drawing at (655, 294)
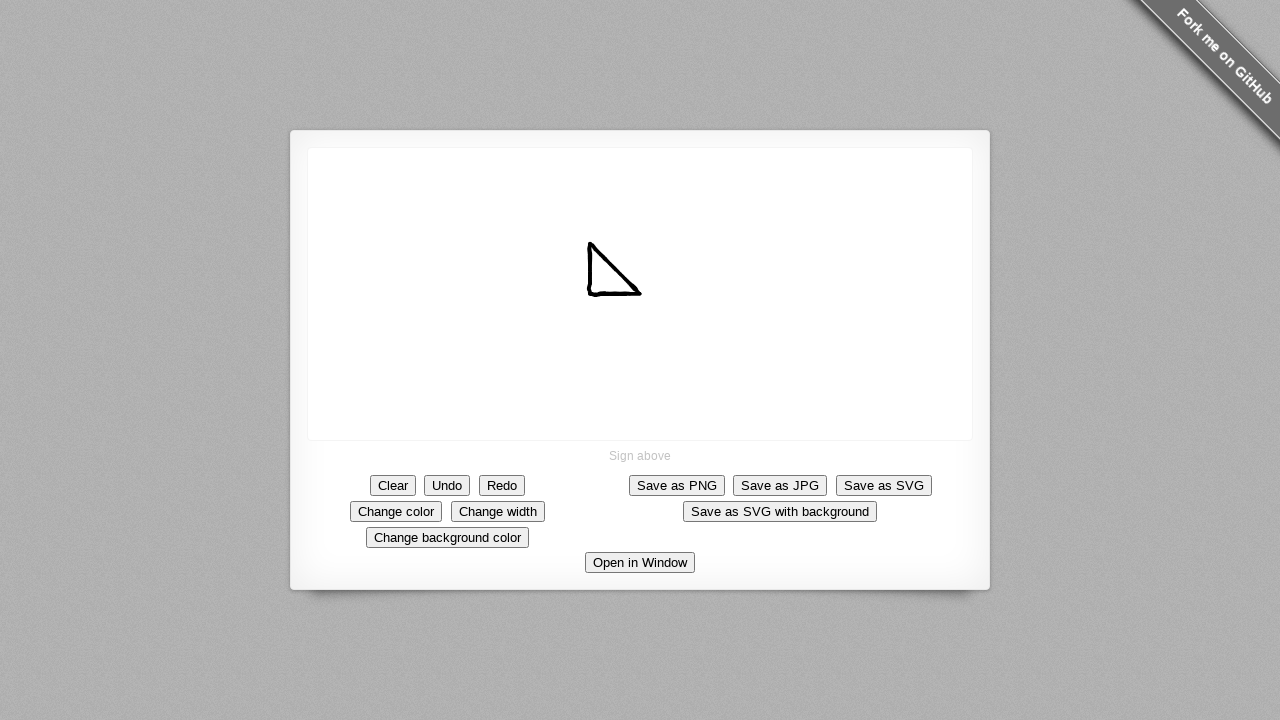

Waited 5 seconds to view the drawn shape
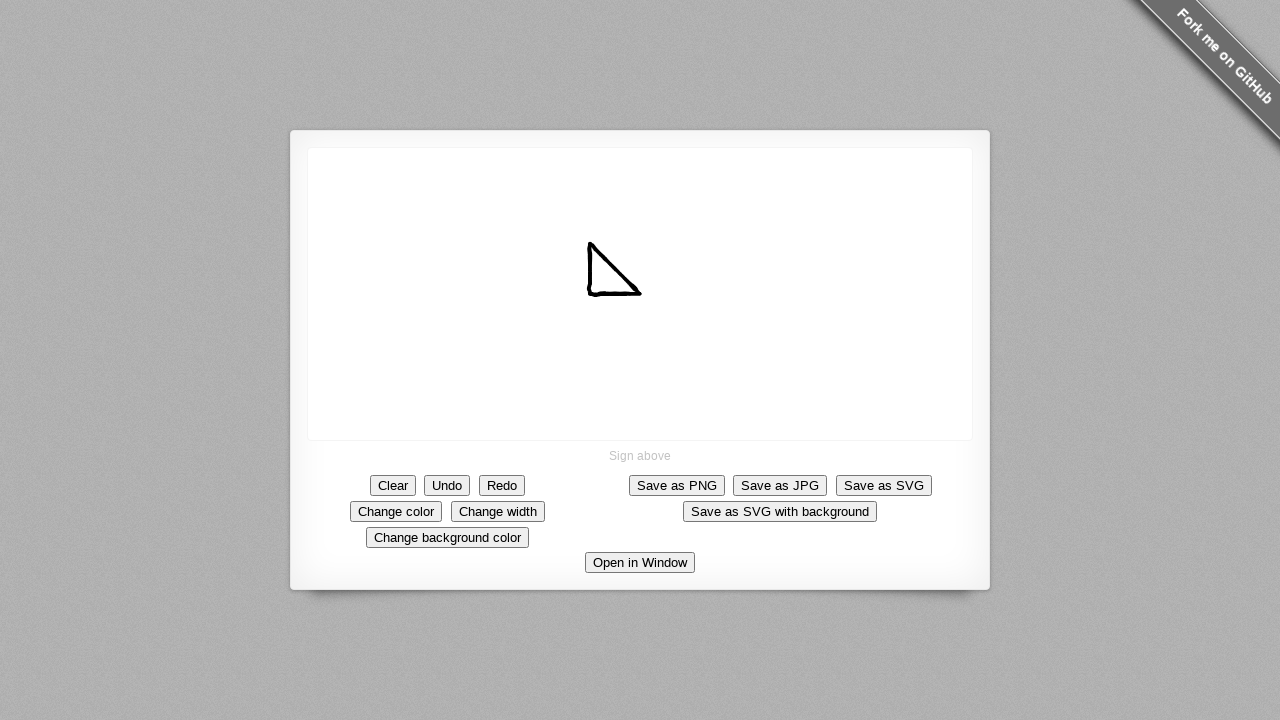

Clicked Clear button to clear the signature pad at (393, 485) on text=Clear
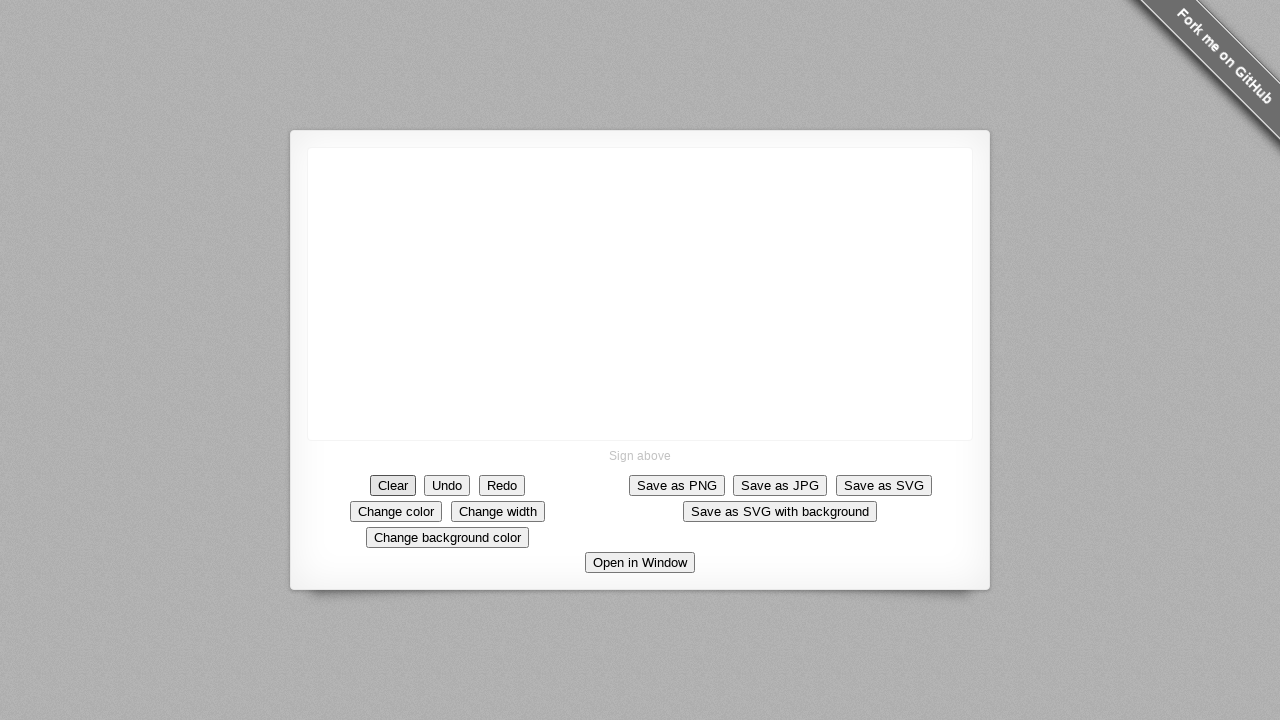

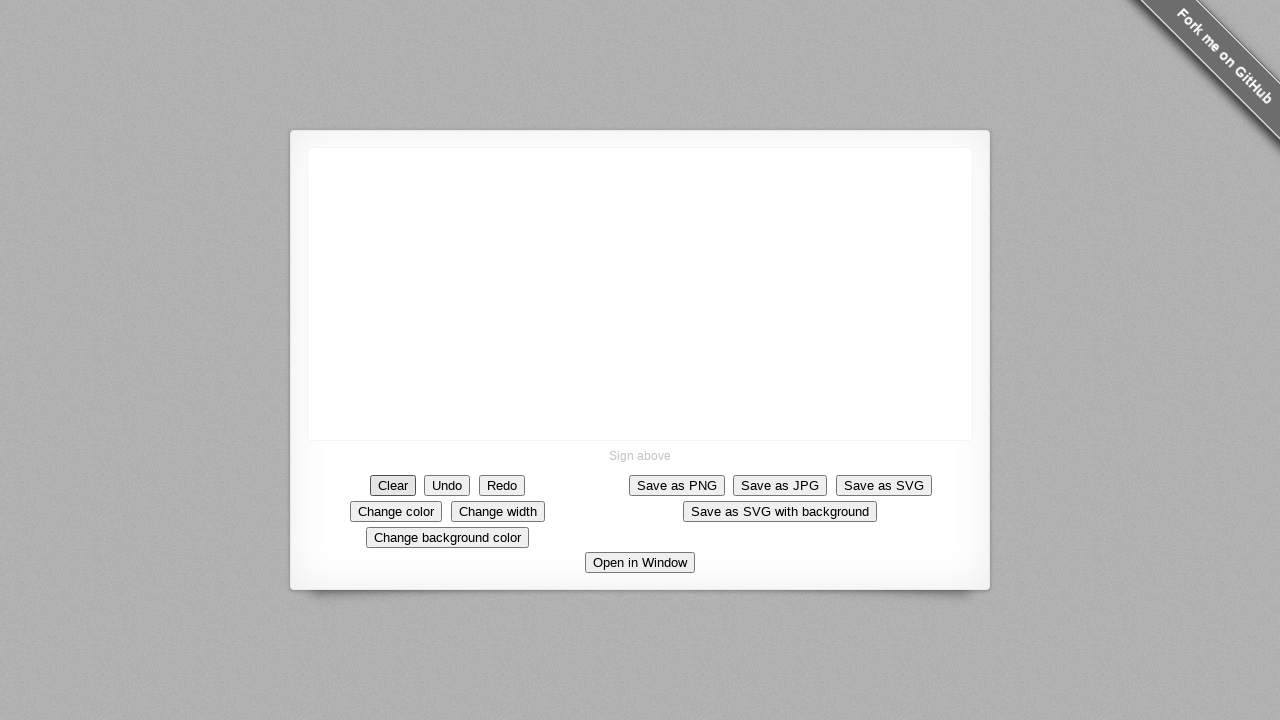